Tests opening a new browser tab, navigating to a different URL in that tab, and verifying that two window handles exist.

Starting URL: https://the-internet.herokuapp.com/windows

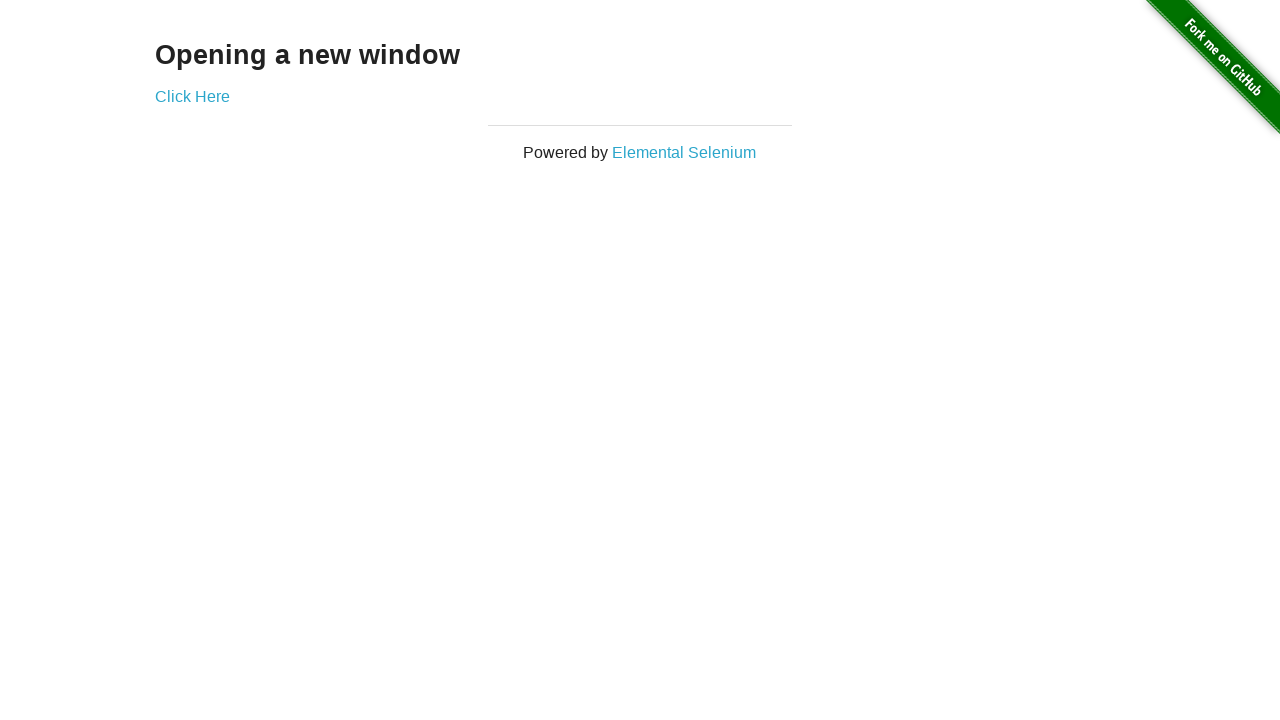

Opened a new browser tab
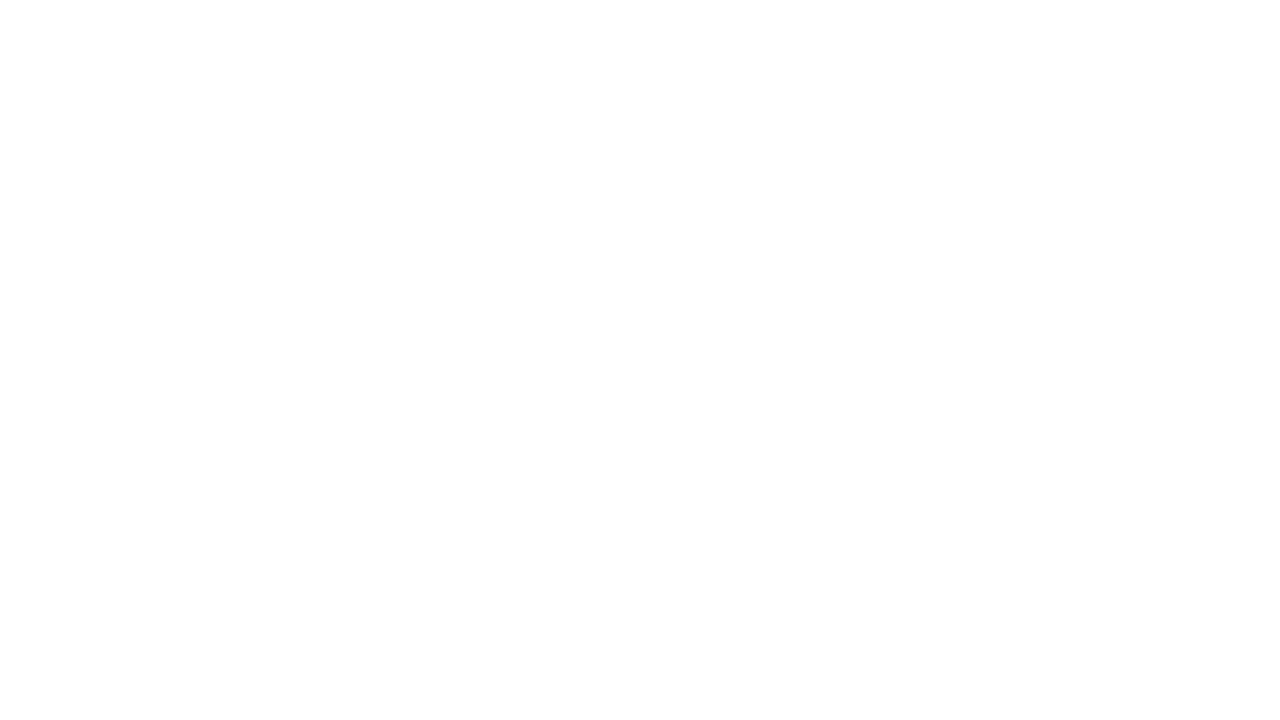

Navigated to https://the-internet.herokuapp.com/typos in new tab
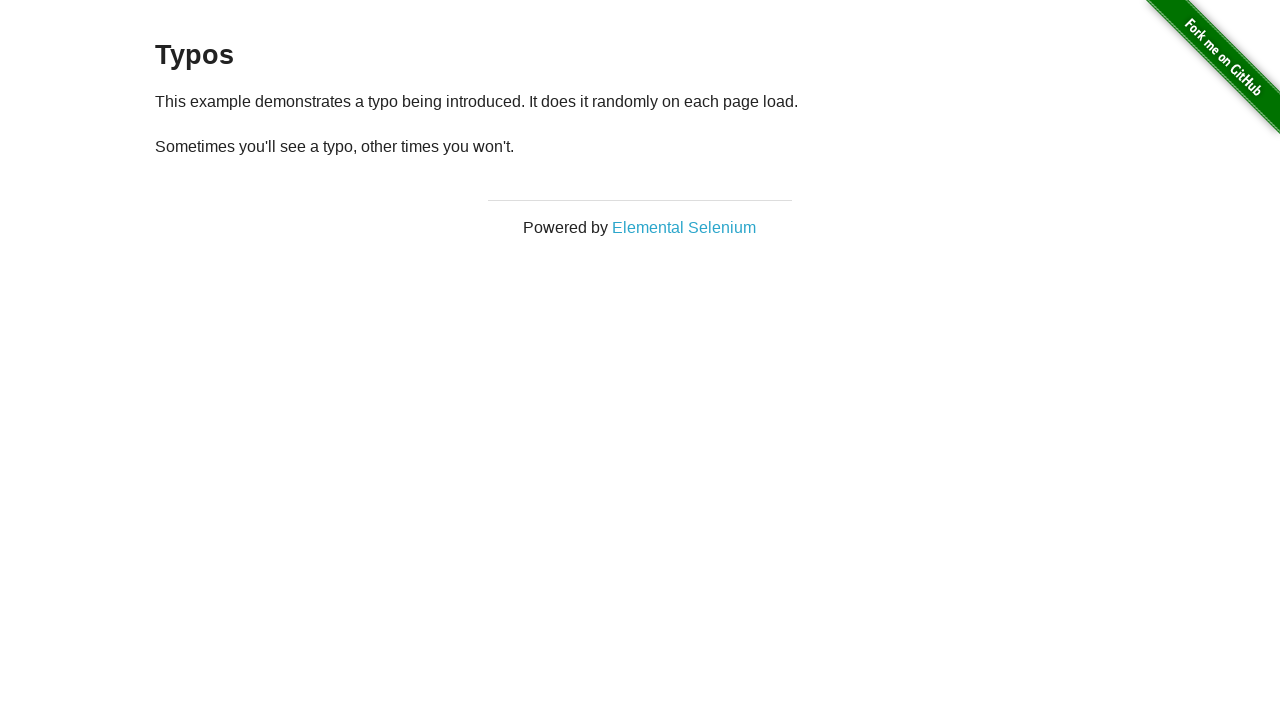

Verified that 2 browser tabs are open
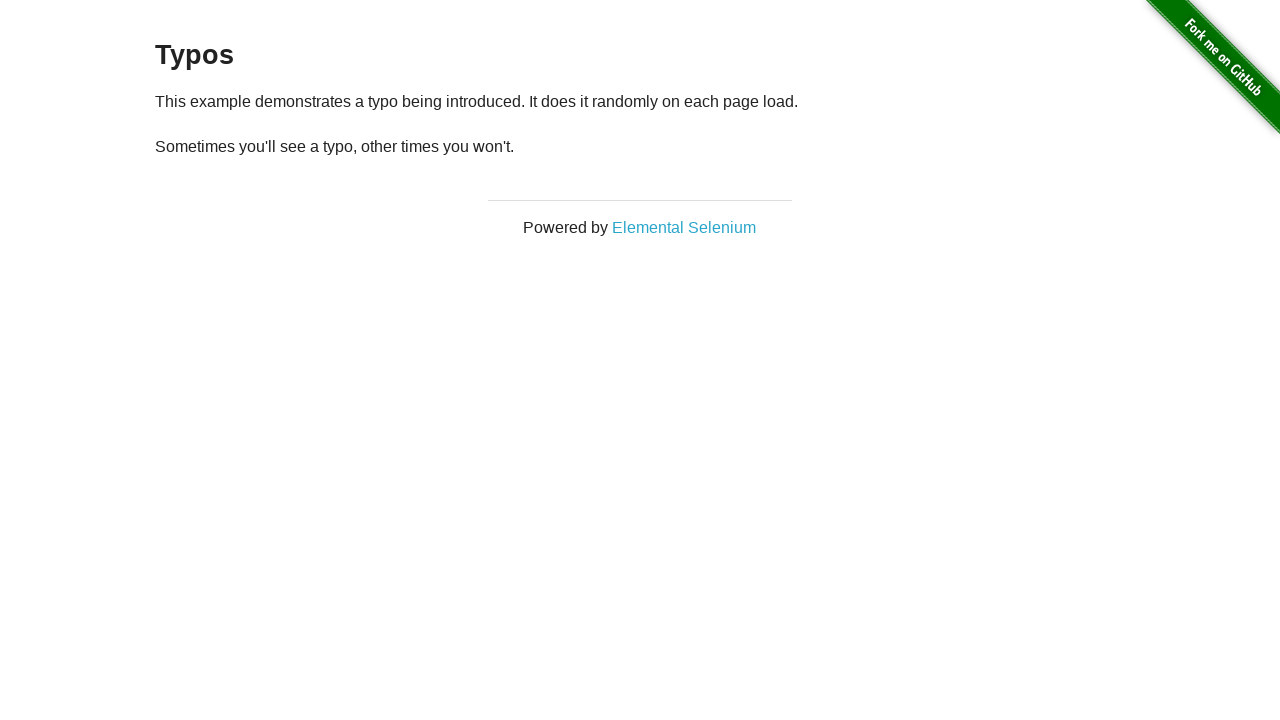

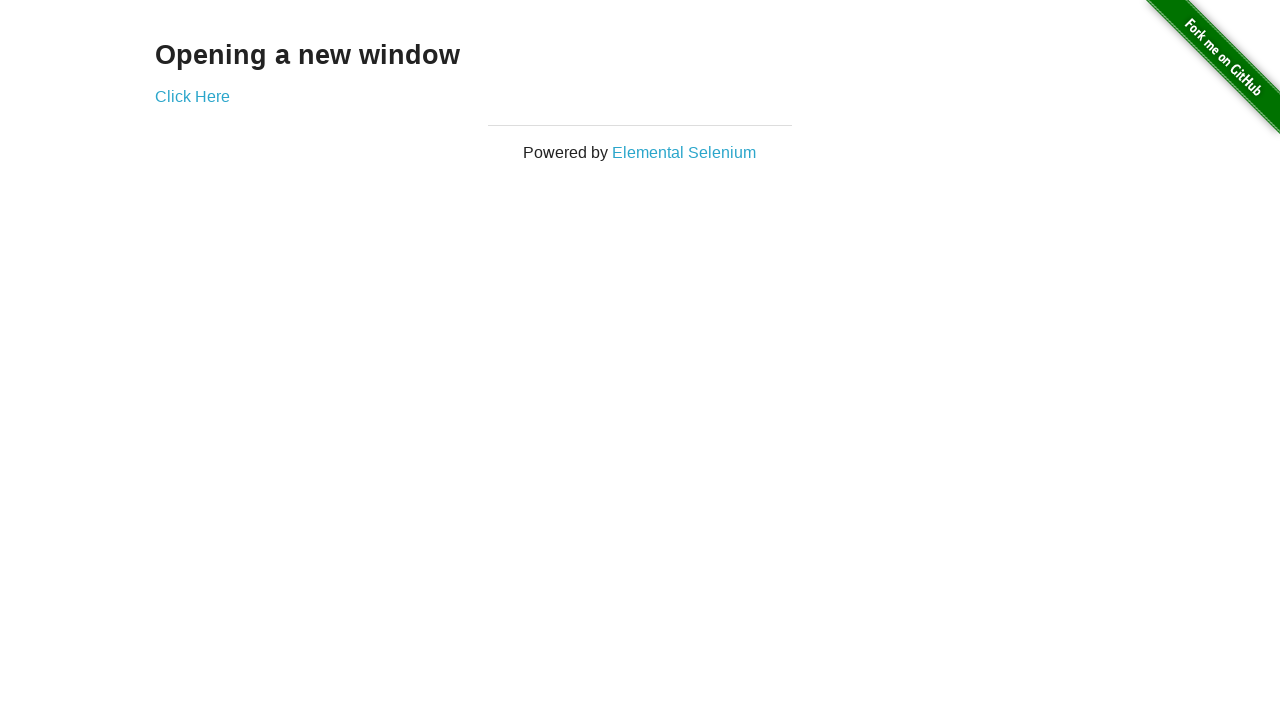